Tests a registration form by filling in first name, last name, and email fields, then submitting and verifying the success message

Starting URL: http://suninjuly.github.io/registration1.html

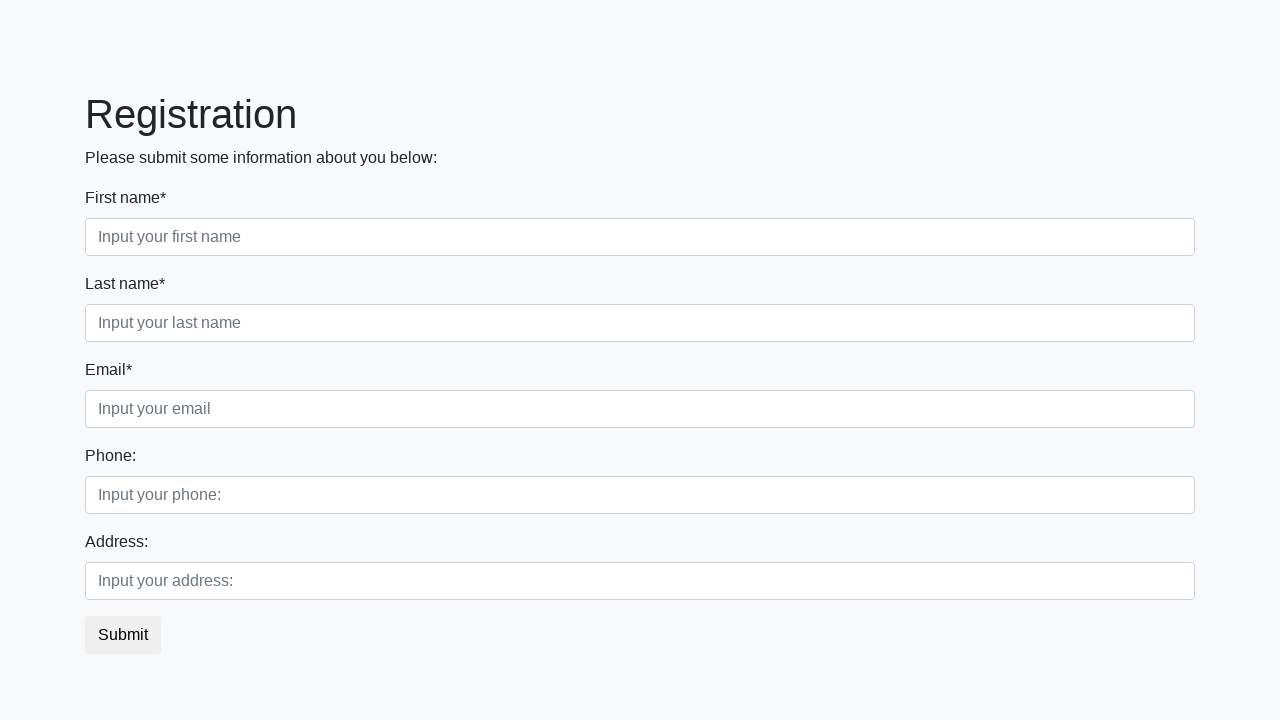

Filled first name field with 'Katya' on .first_block .form-control.first
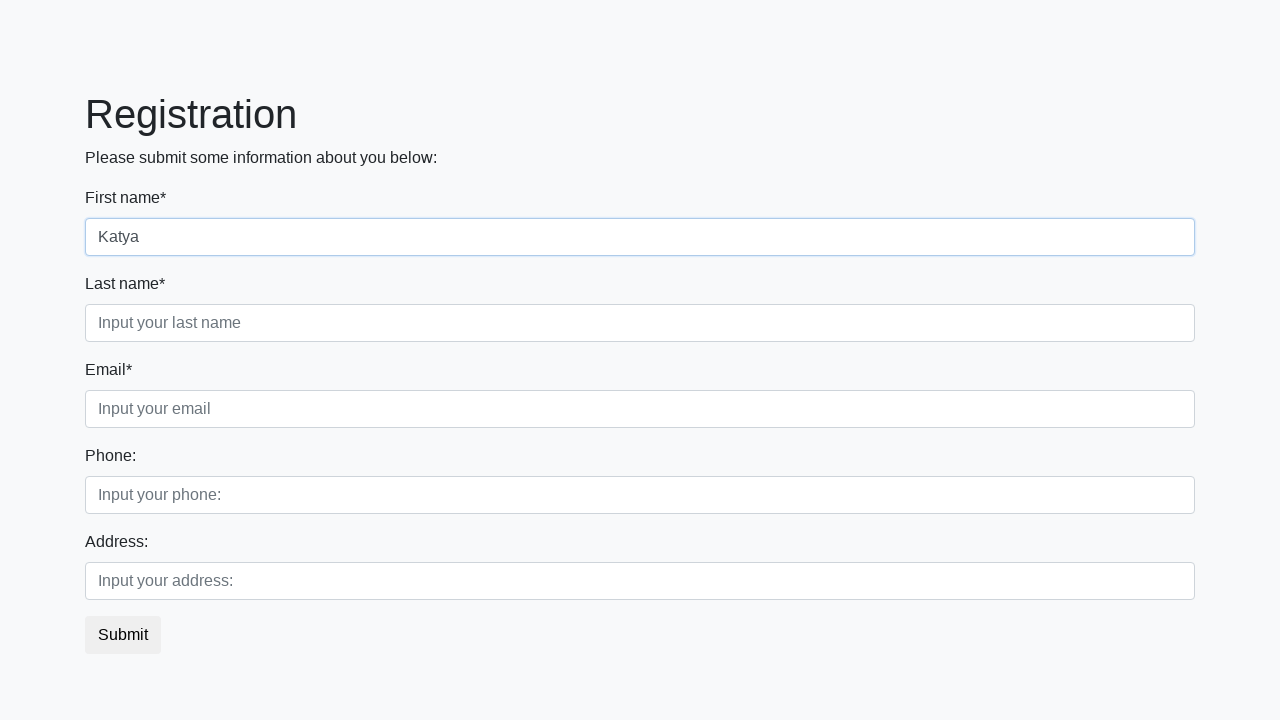

Filled last name field with 'Makey' on .first_block .form-control.second
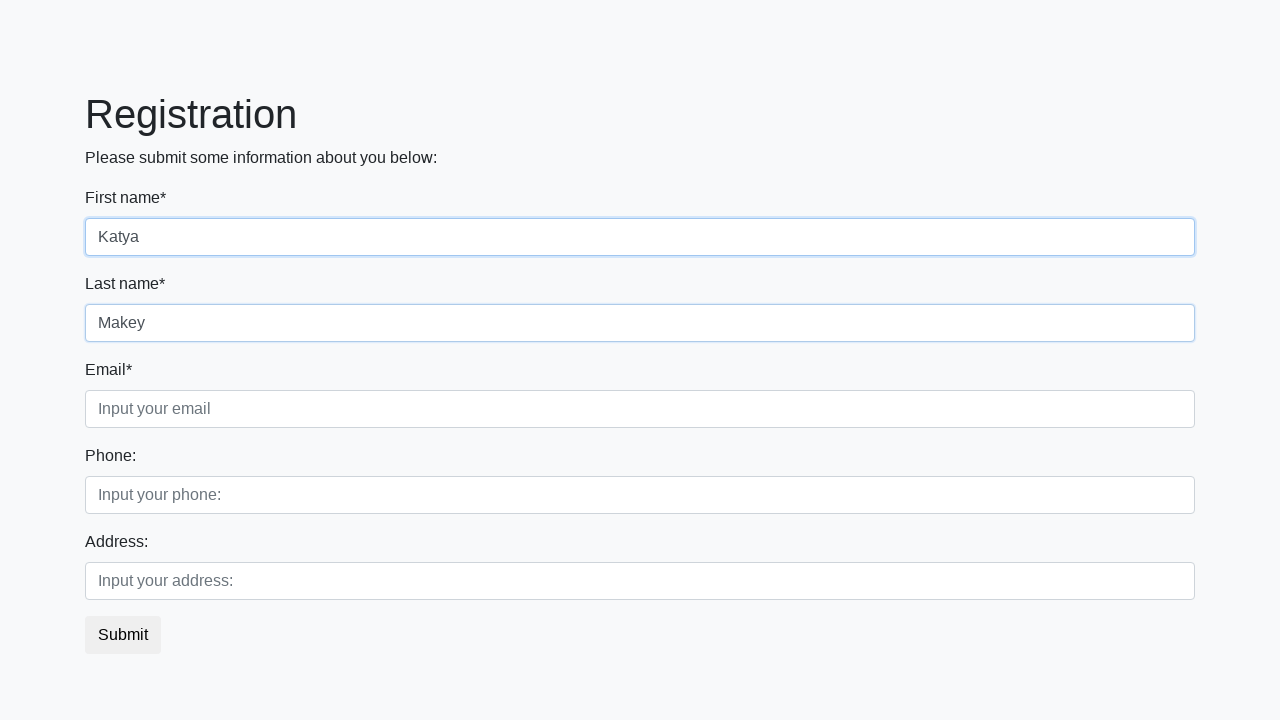

Filled email field with 'katya@mail.ru' on .first_block .form-control.third
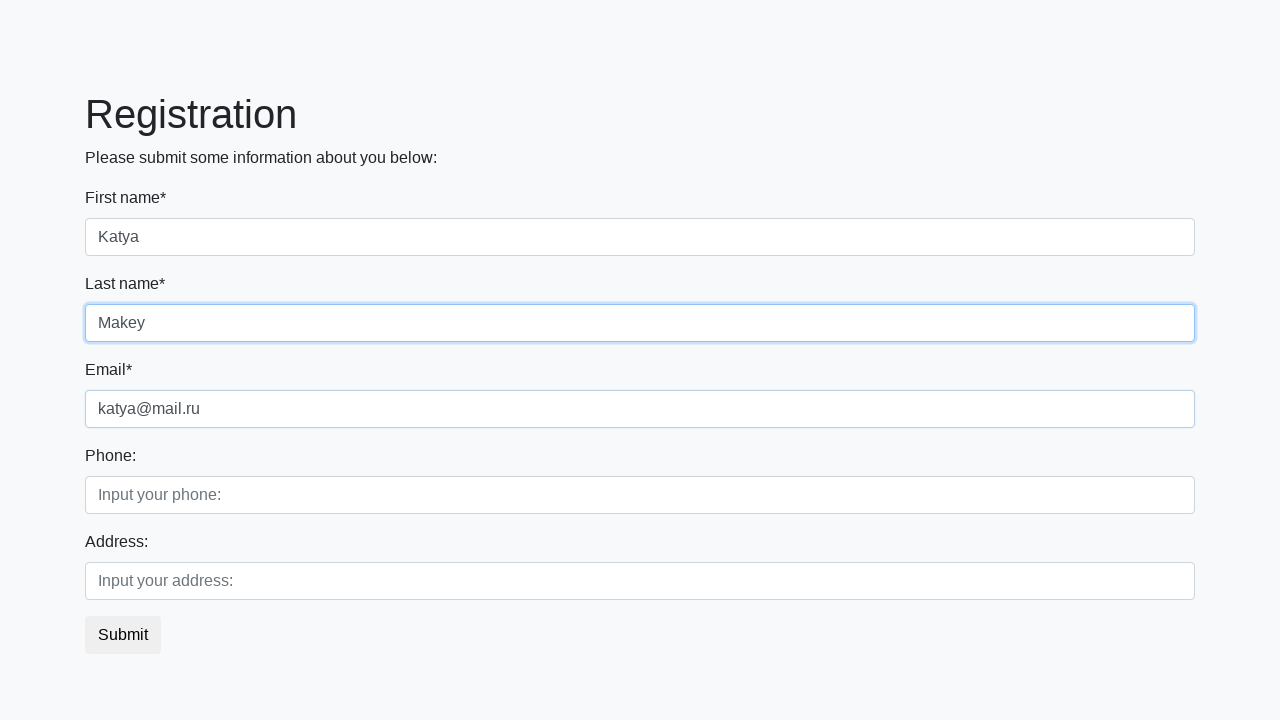

Clicked submit button to register at (123, 635) on button.btn
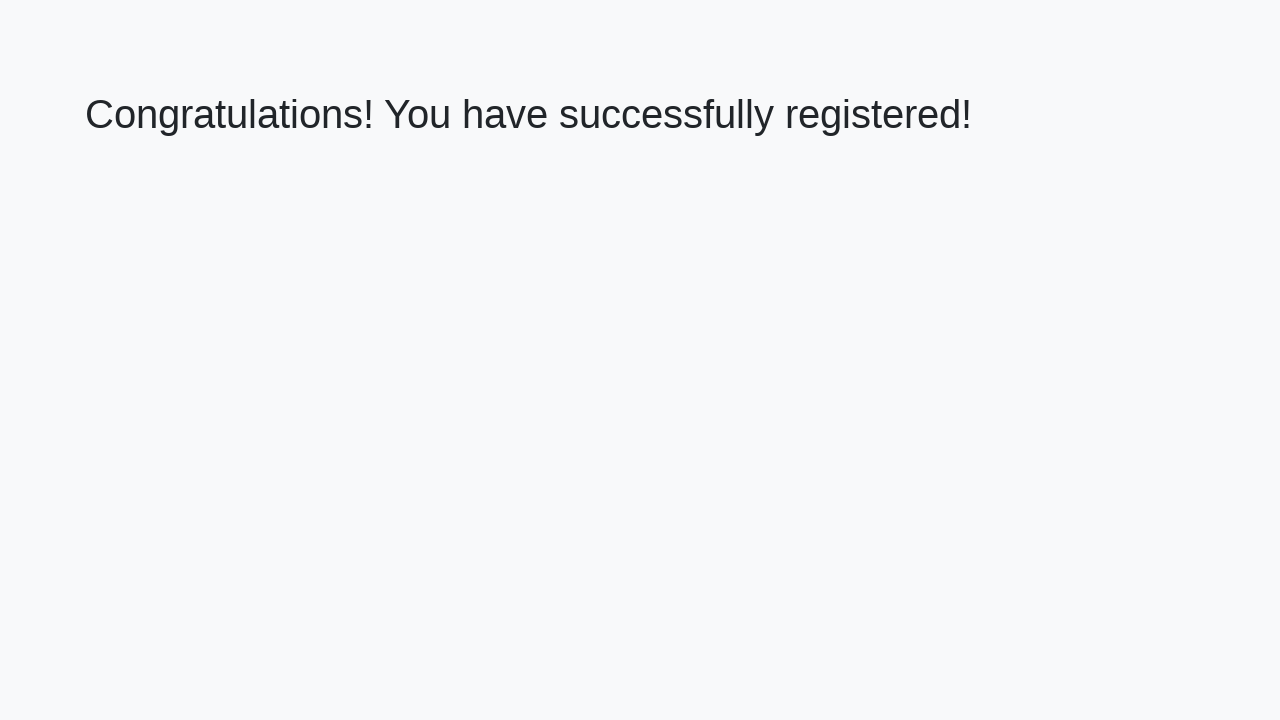

Success message appeared
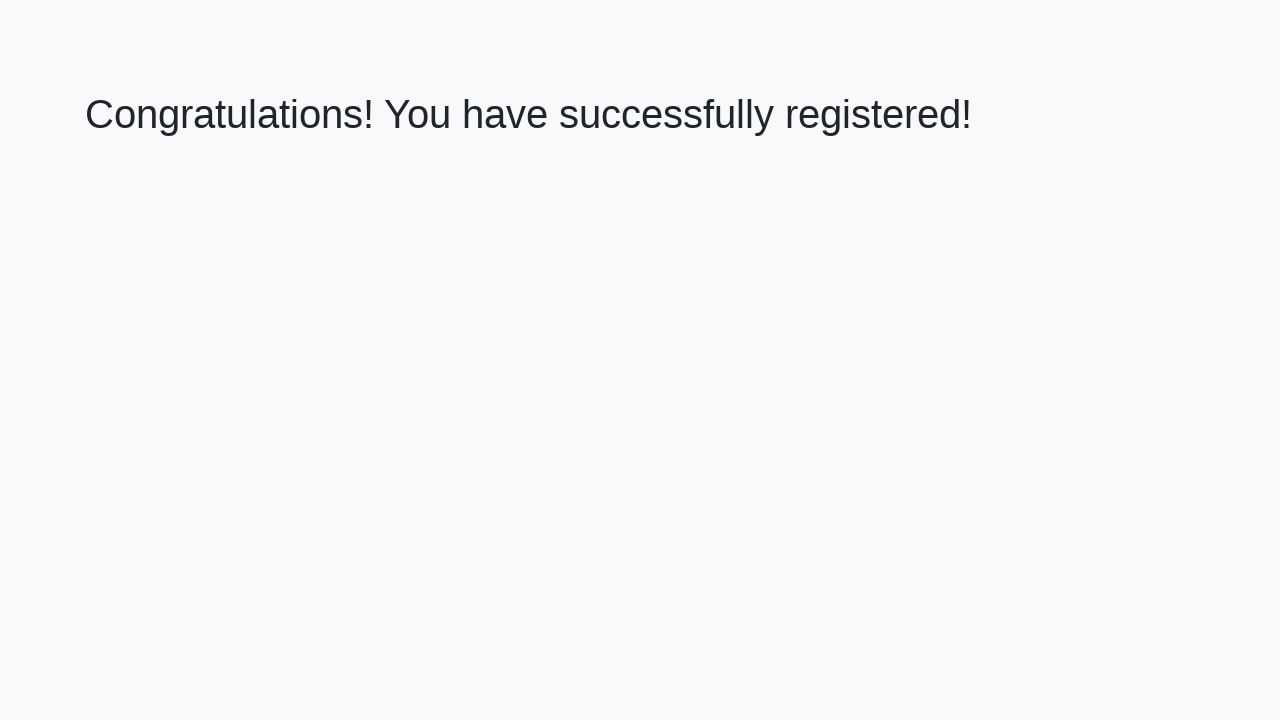

Retrieved success message text
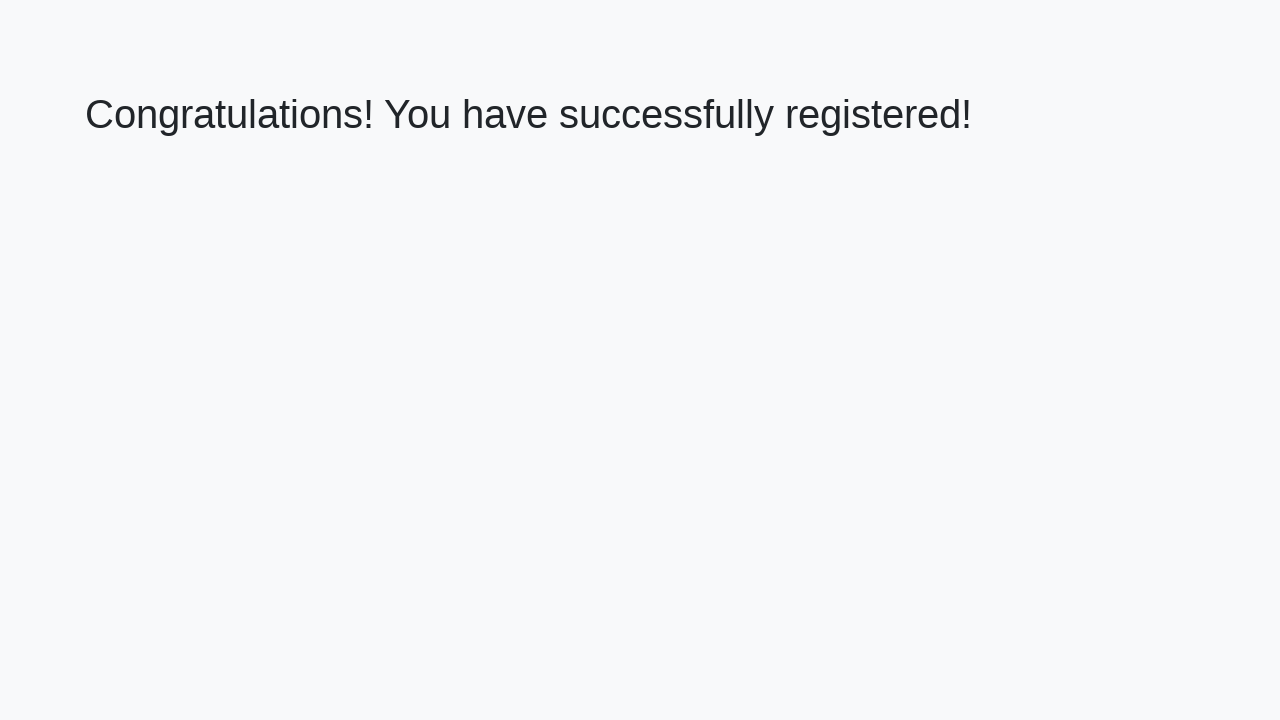

Verified success message: 'Congratulations! You have successfully registered!'
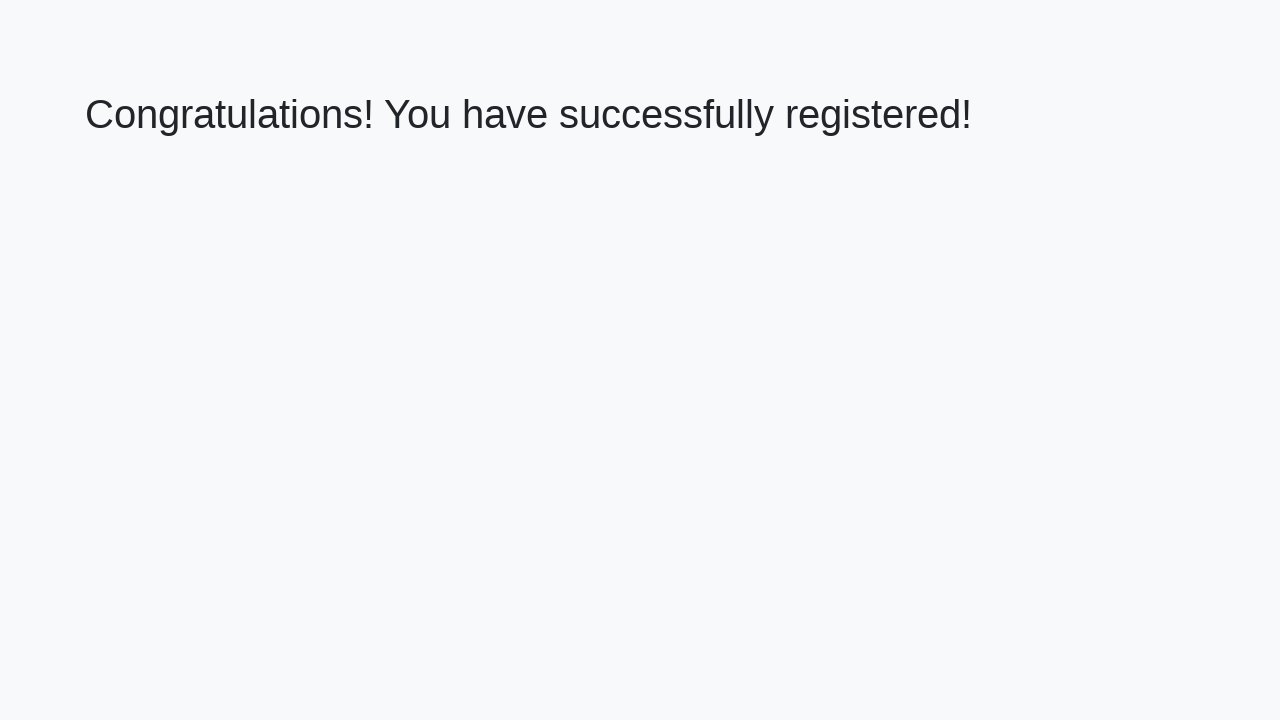

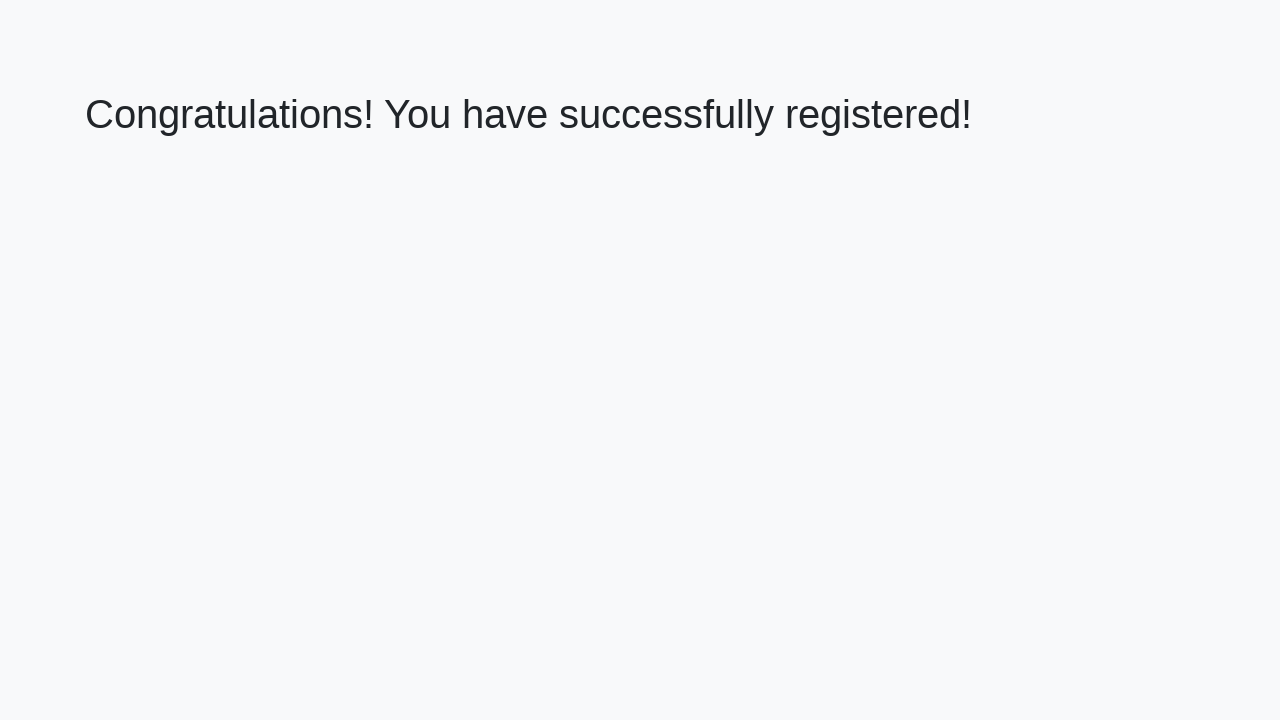